Tests JavaScript alert handling by clicking buttons that trigger alerts and accepting them

Starting URL: https://demoqa.com/alerts

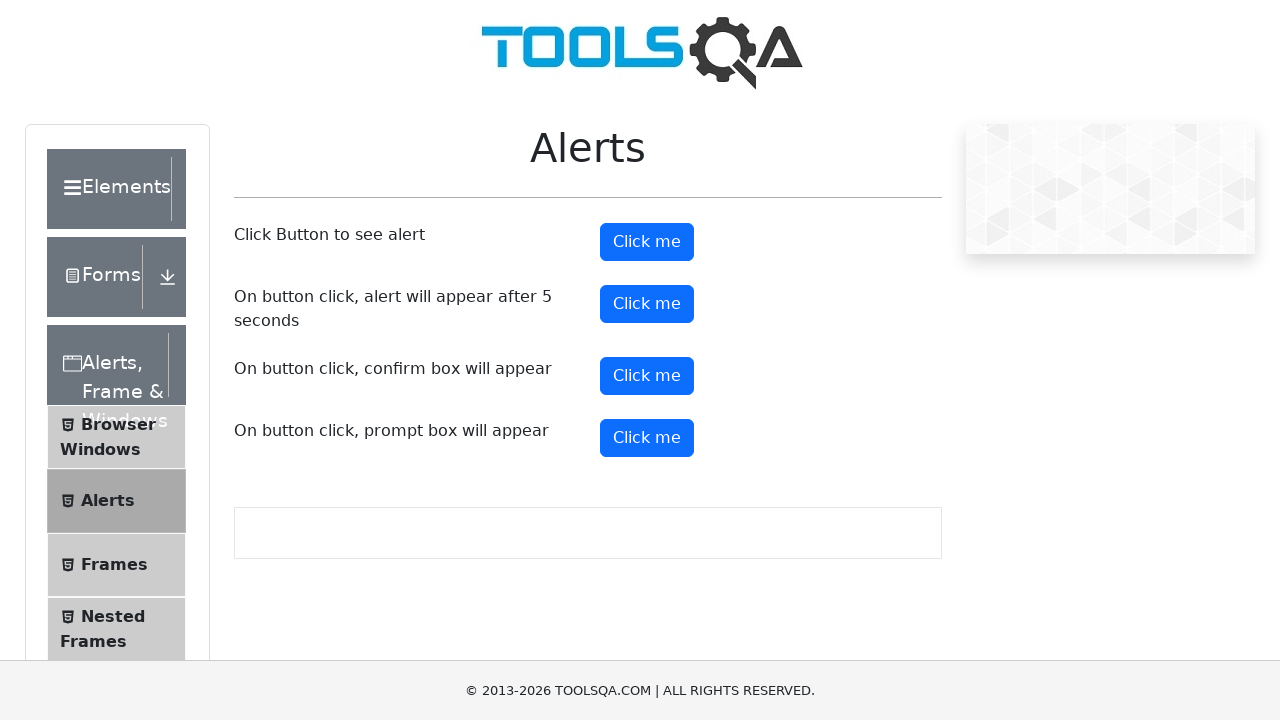

Set up alert handler to auto-accept all dialogs
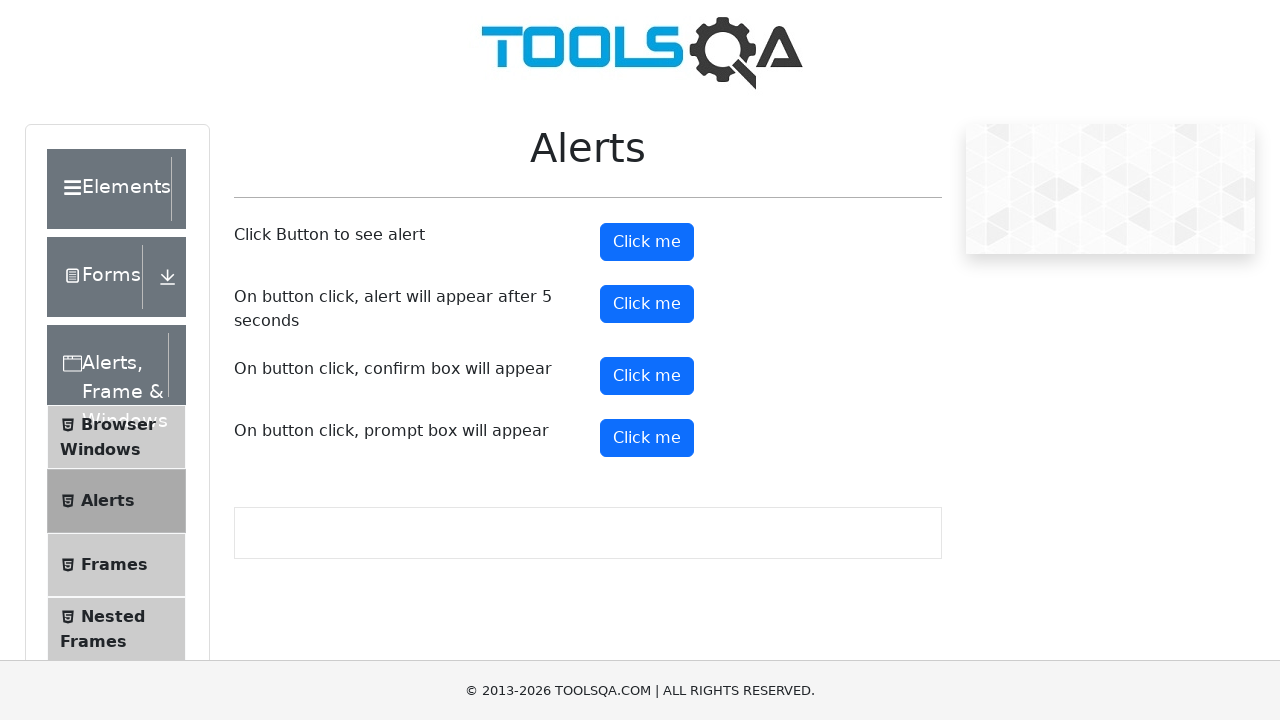

Located all alert buttons on the page
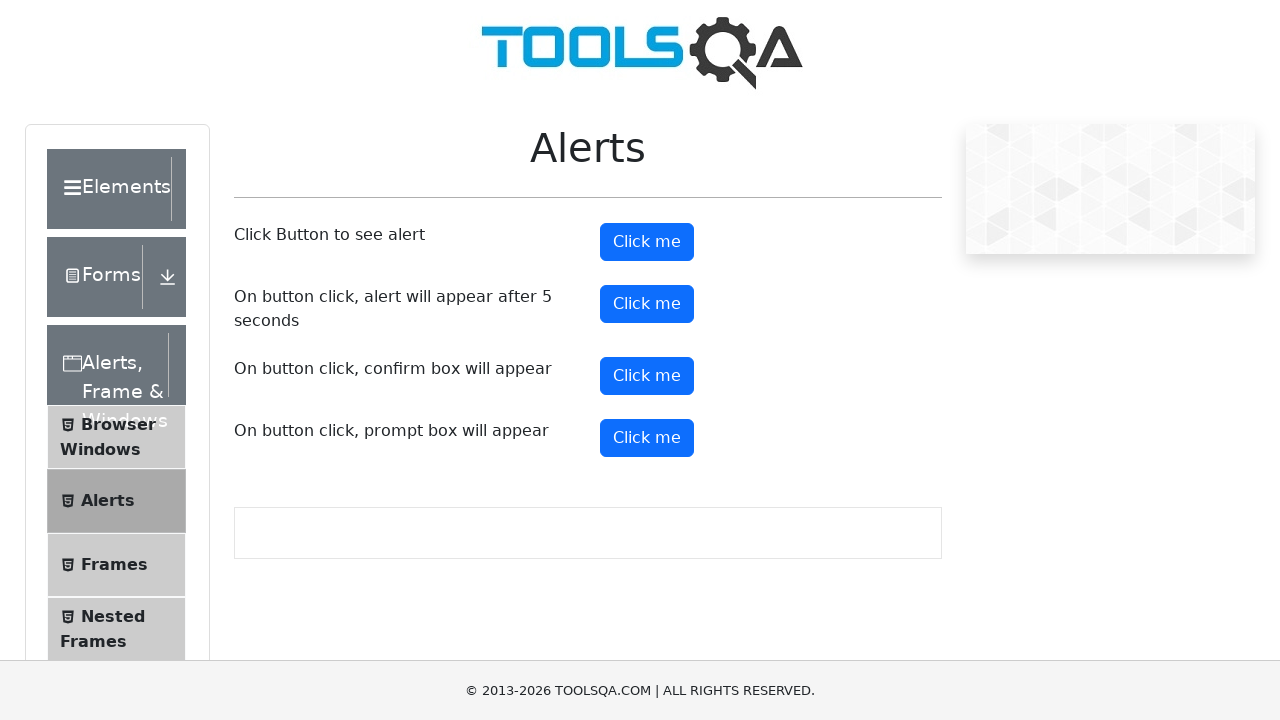

Clicked first alert button to trigger immediate alert at (647, 242) on .btn-primary >> nth=0
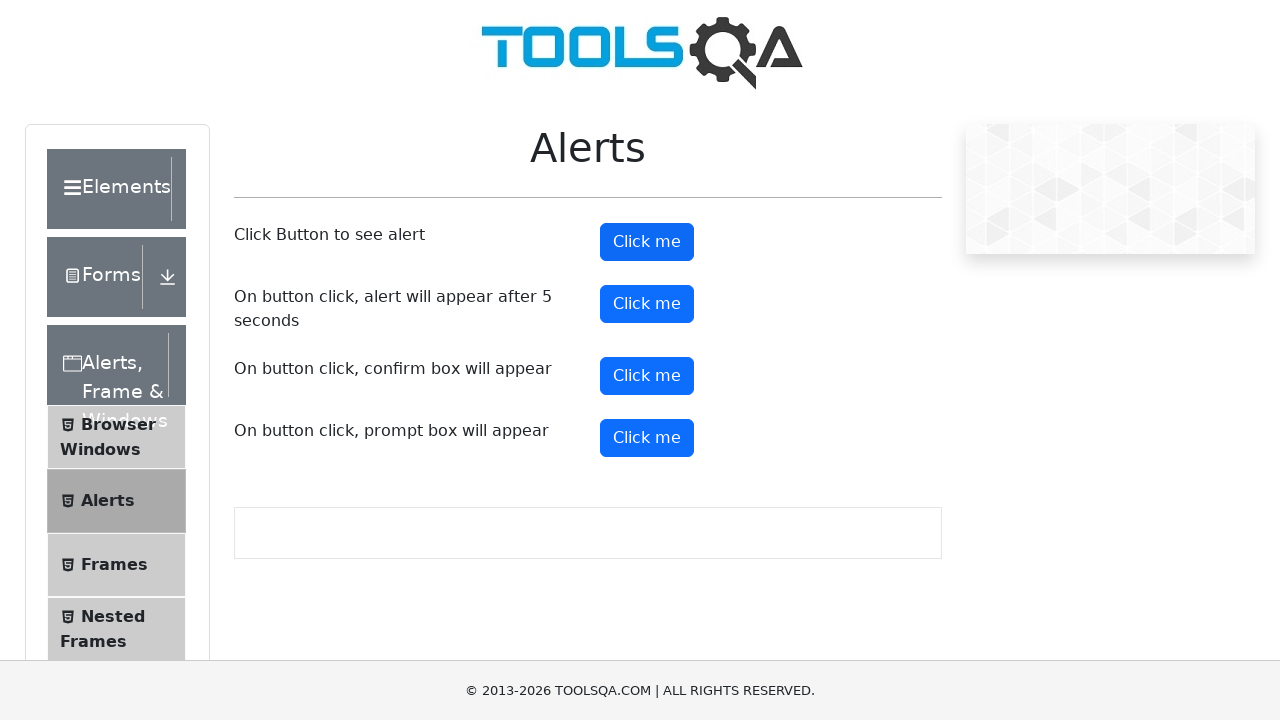

Waited 2 seconds for alert to be processed
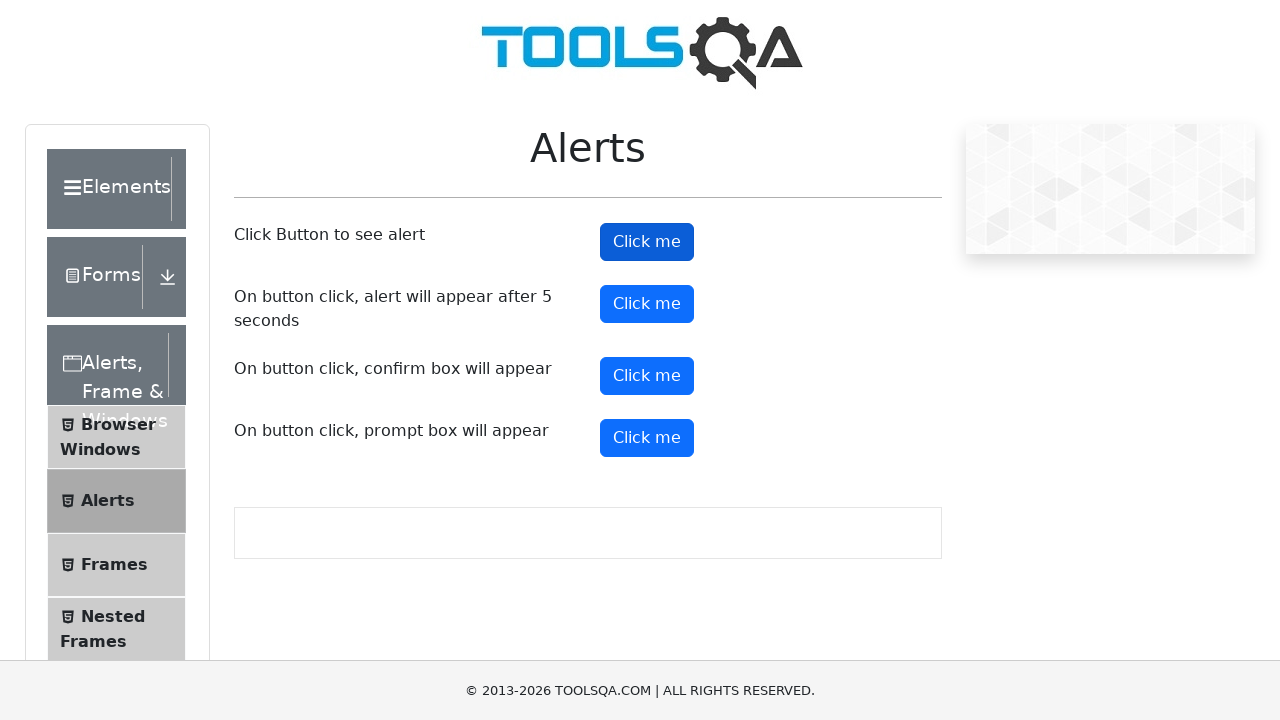

Clicked second alert button that triggers delayed alert at (647, 304) on .btn-primary >> nth=1
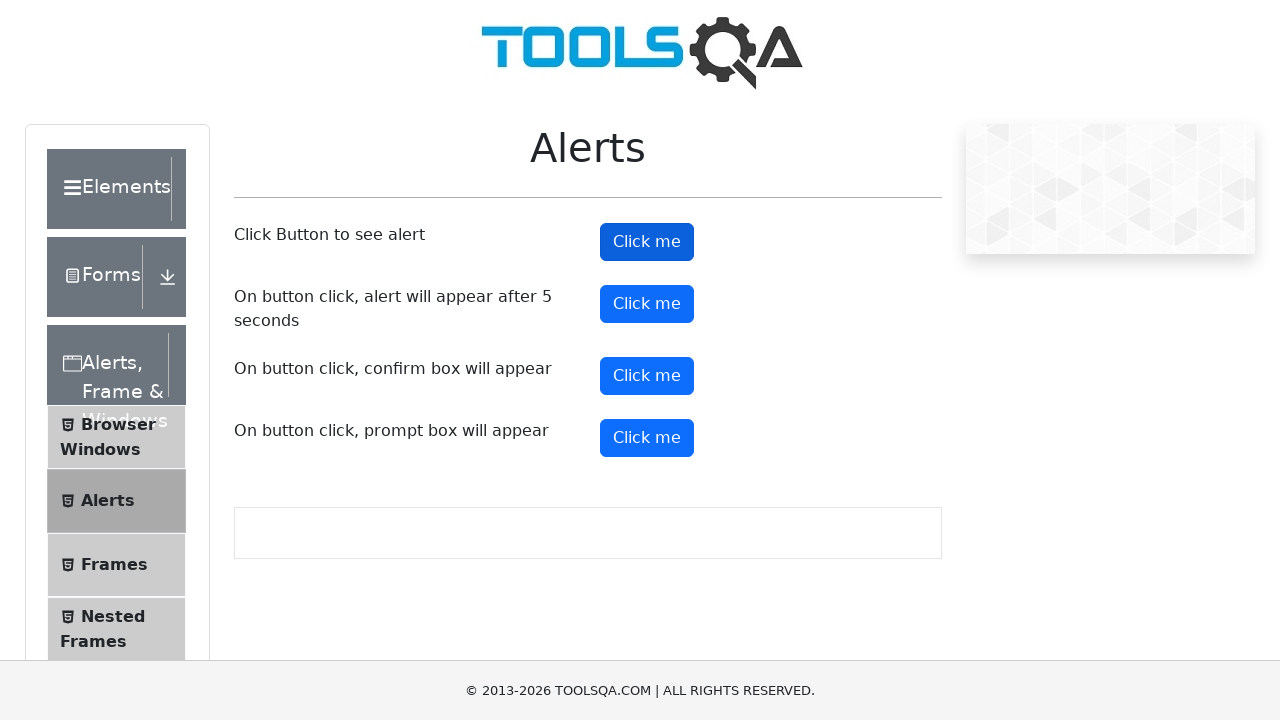

Waited 6 seconds for delayed alert to appear and be accepted
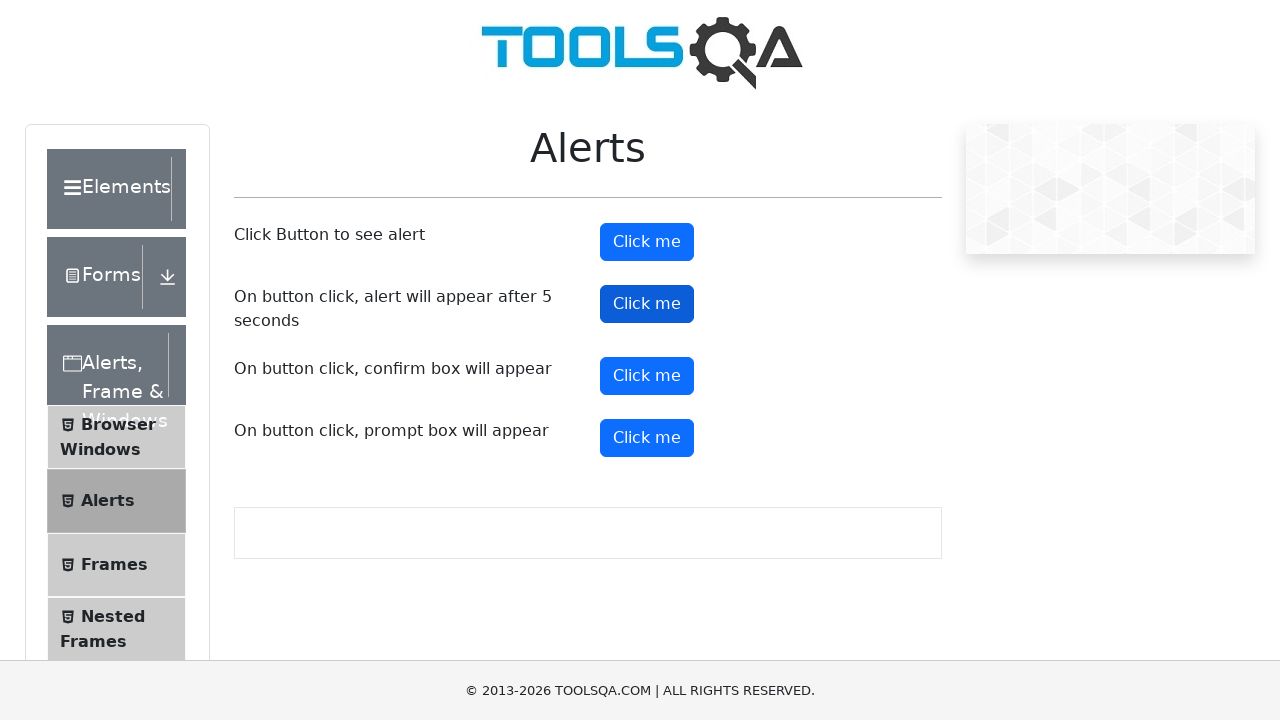

Clicked third button to trigger confirm dialog at (647, 376) on .btn-primary >> nth=2
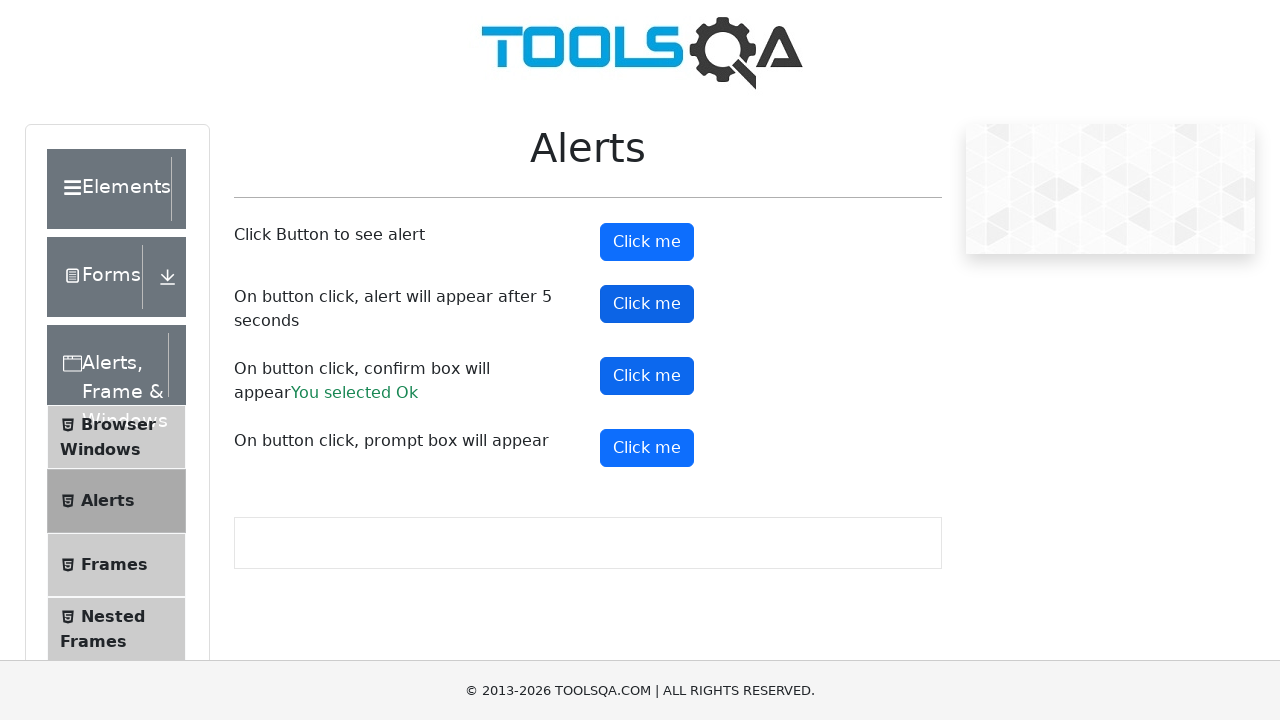

Waited 2 seconds for confirm dialog to be processed
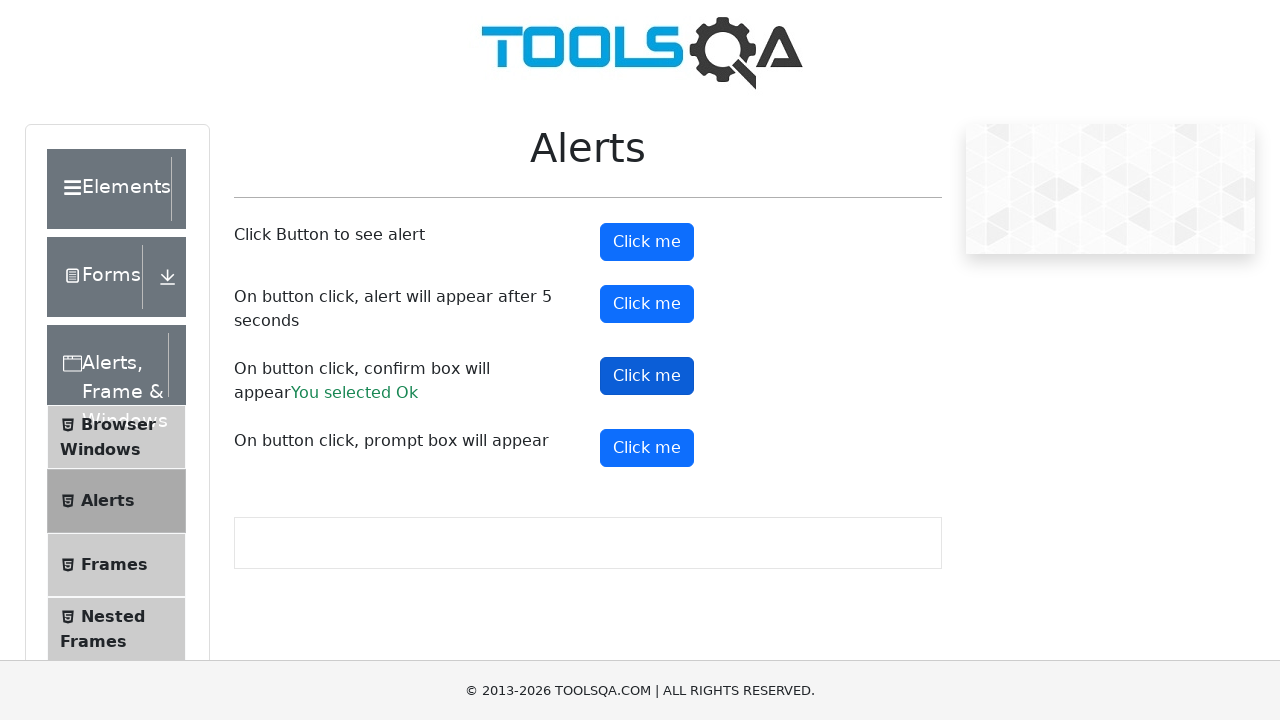

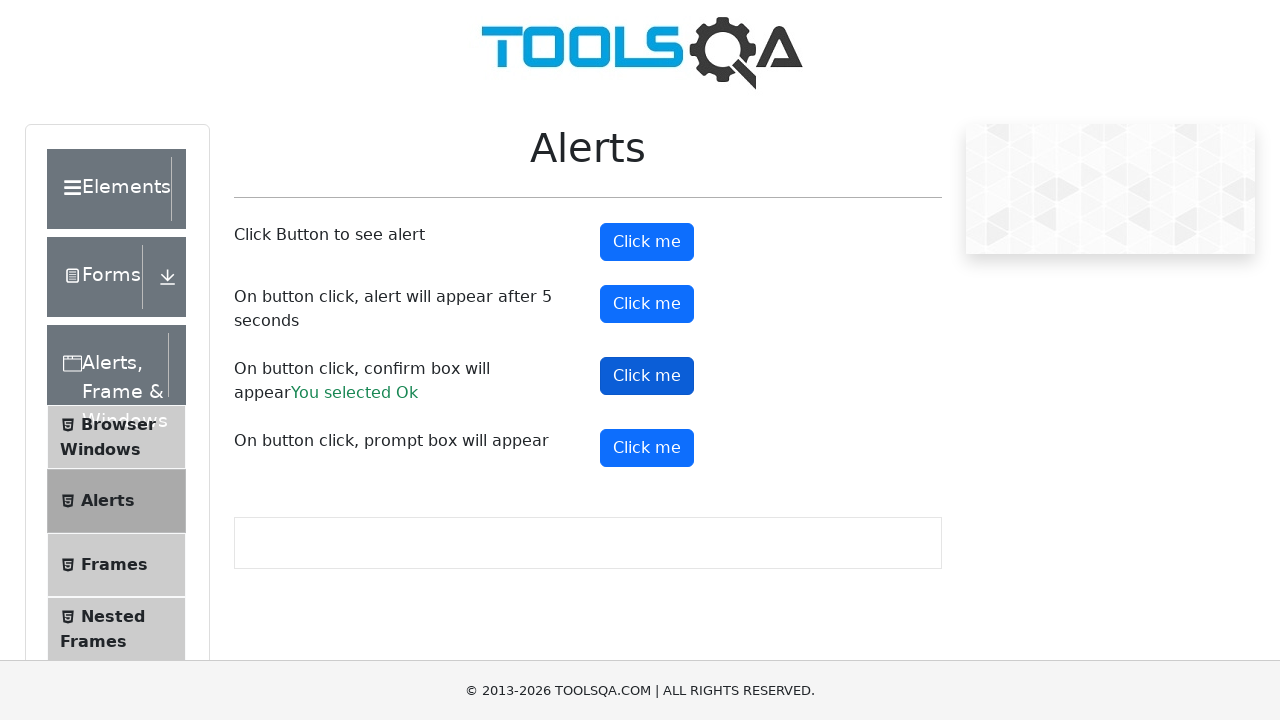